Tests mouse interaction functionality by performing double-click and right-click actions on buttons and verifying the resulting messages

Starting URL: https://demoqa.com/buttons

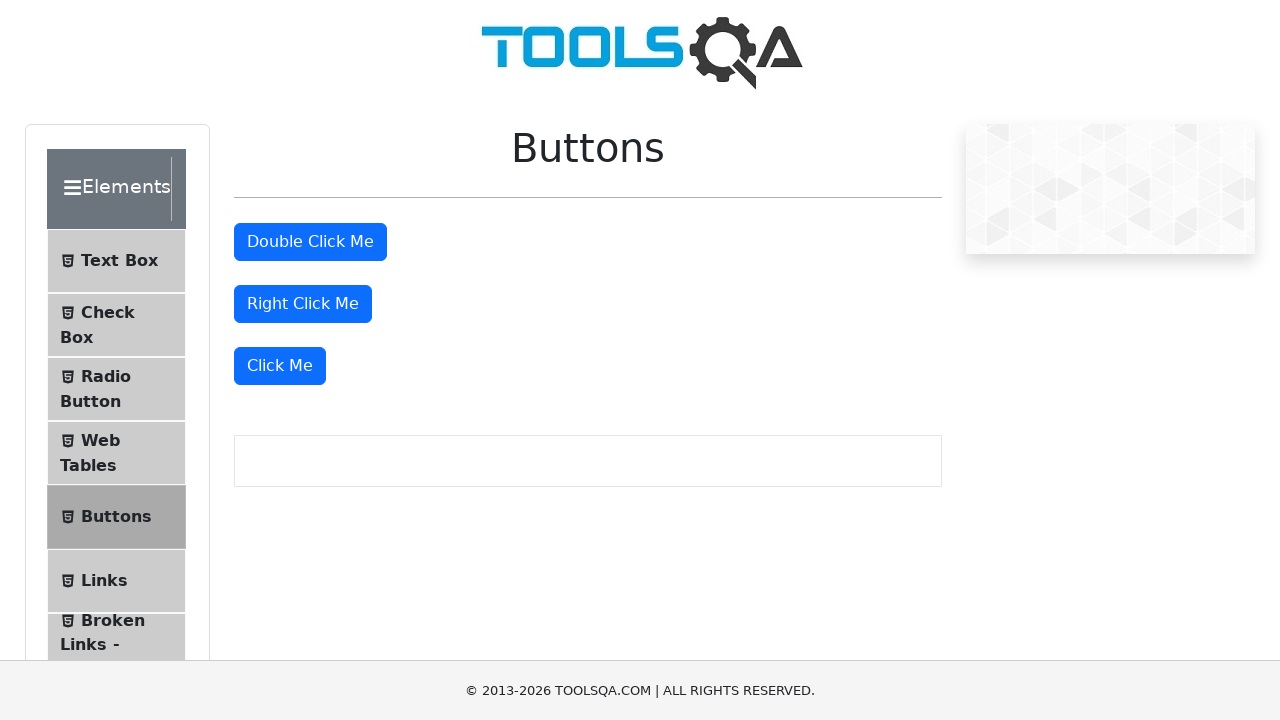

Double-clicked the double-click button at (310, 242) on #doubleClickBtn
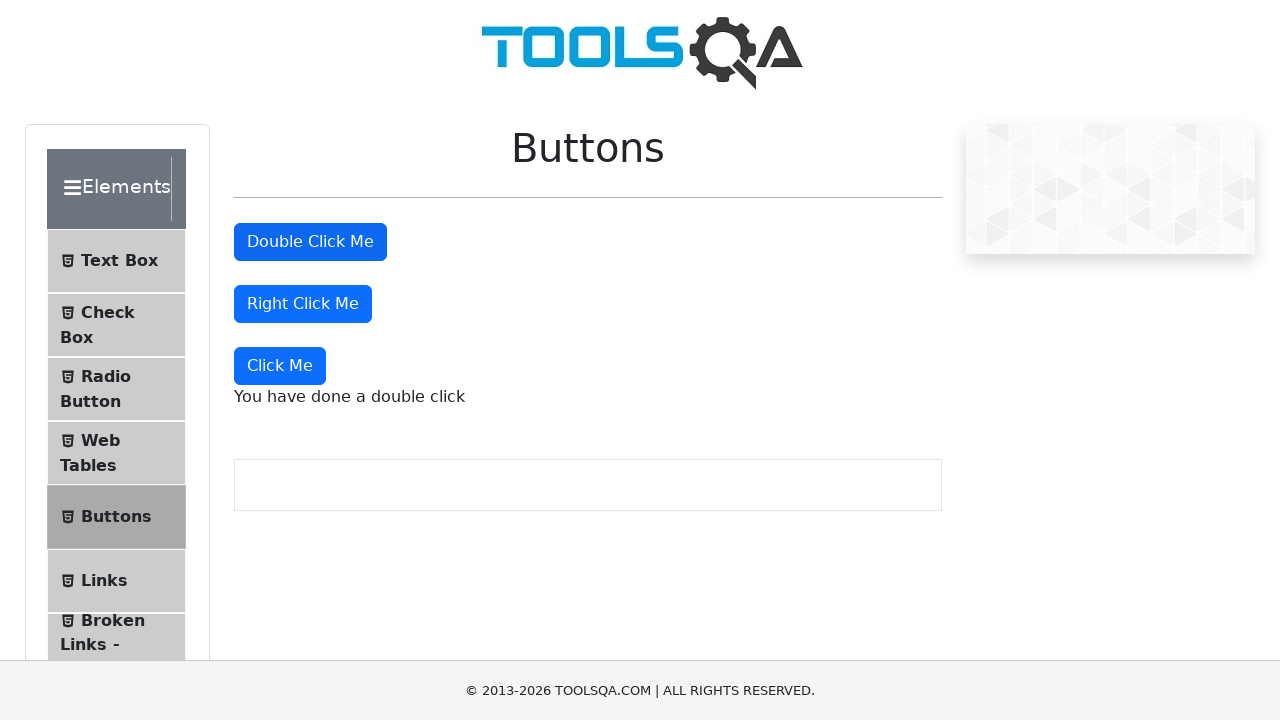

Double-click message appeared
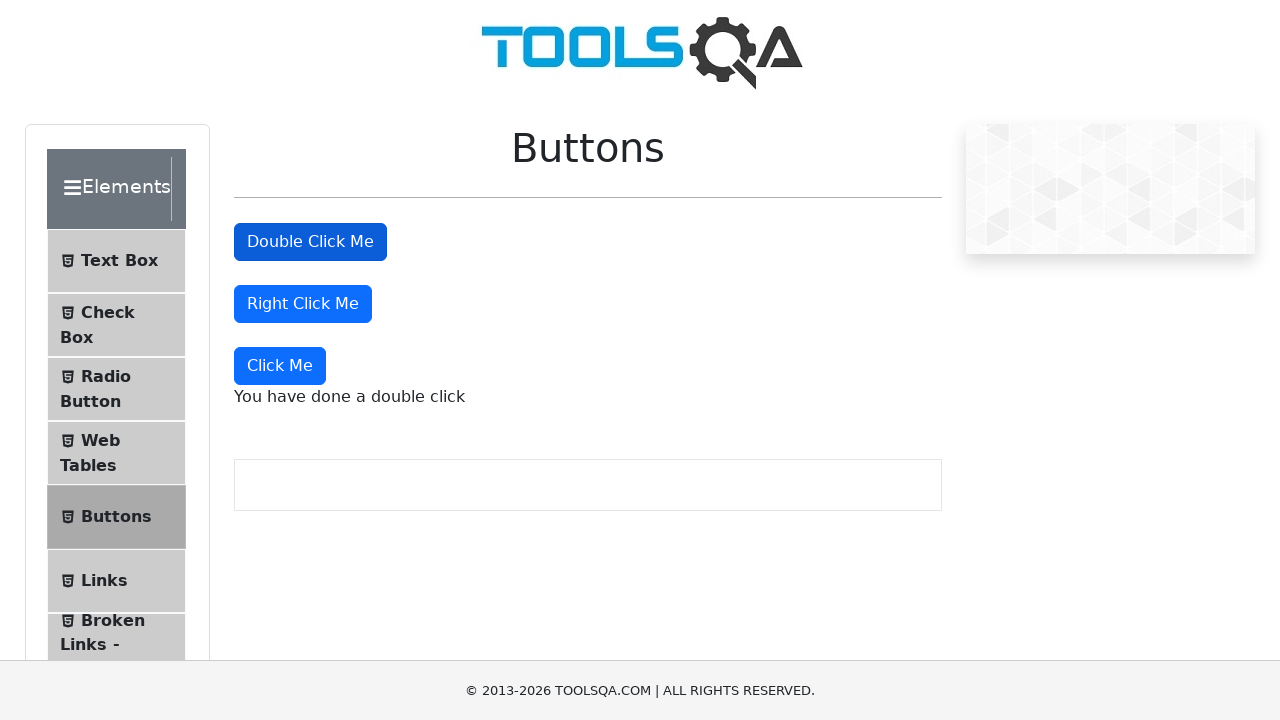

Right-clicked the right-click button at (303, 304) on #rightClickBtn
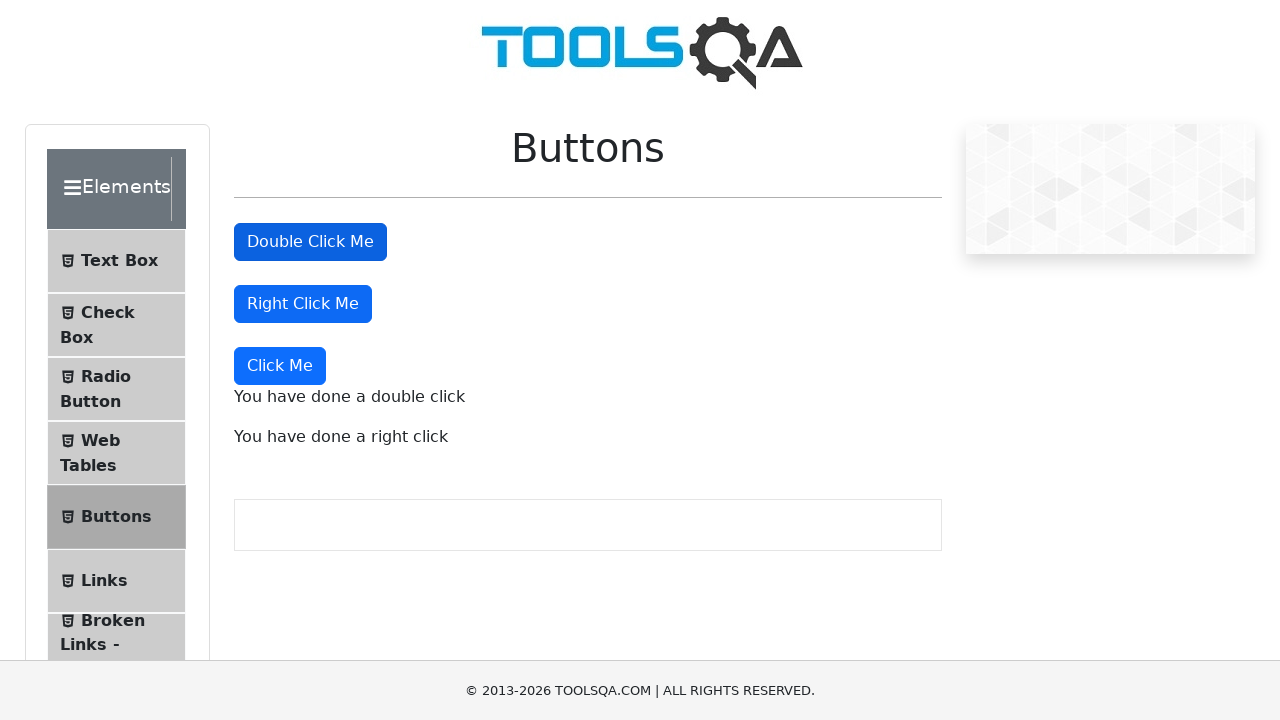

Right-click message appeared
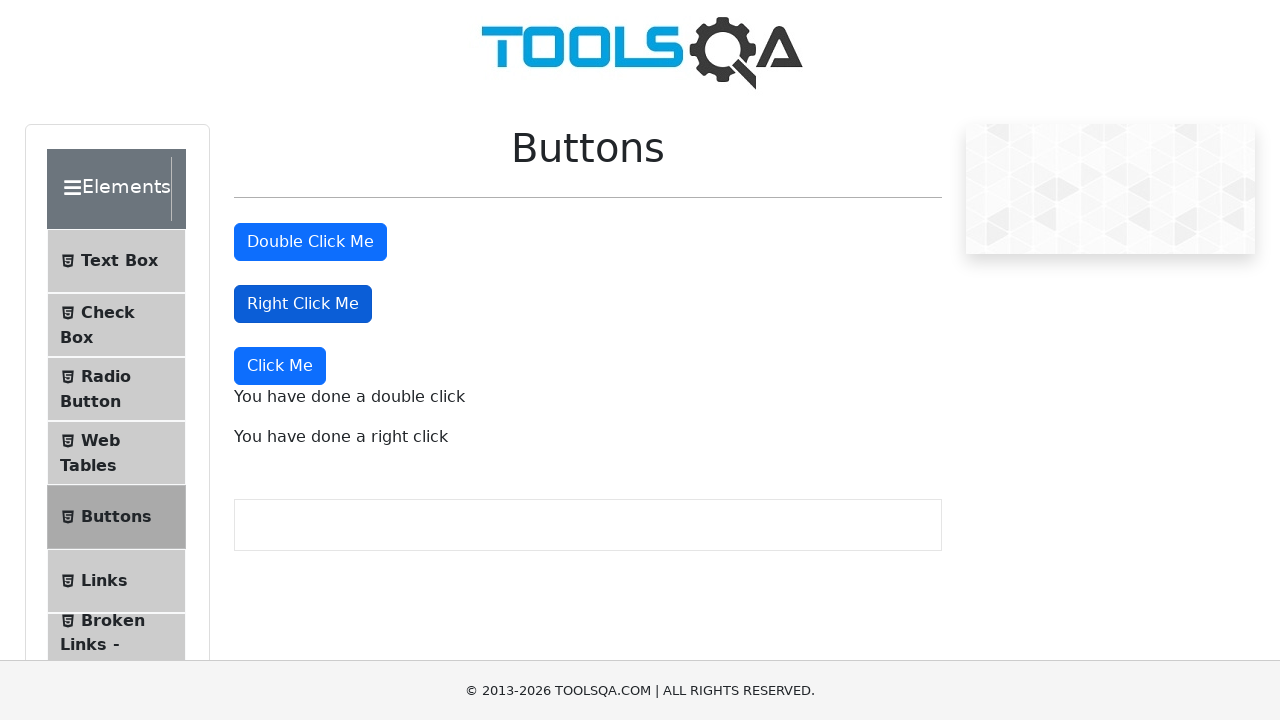

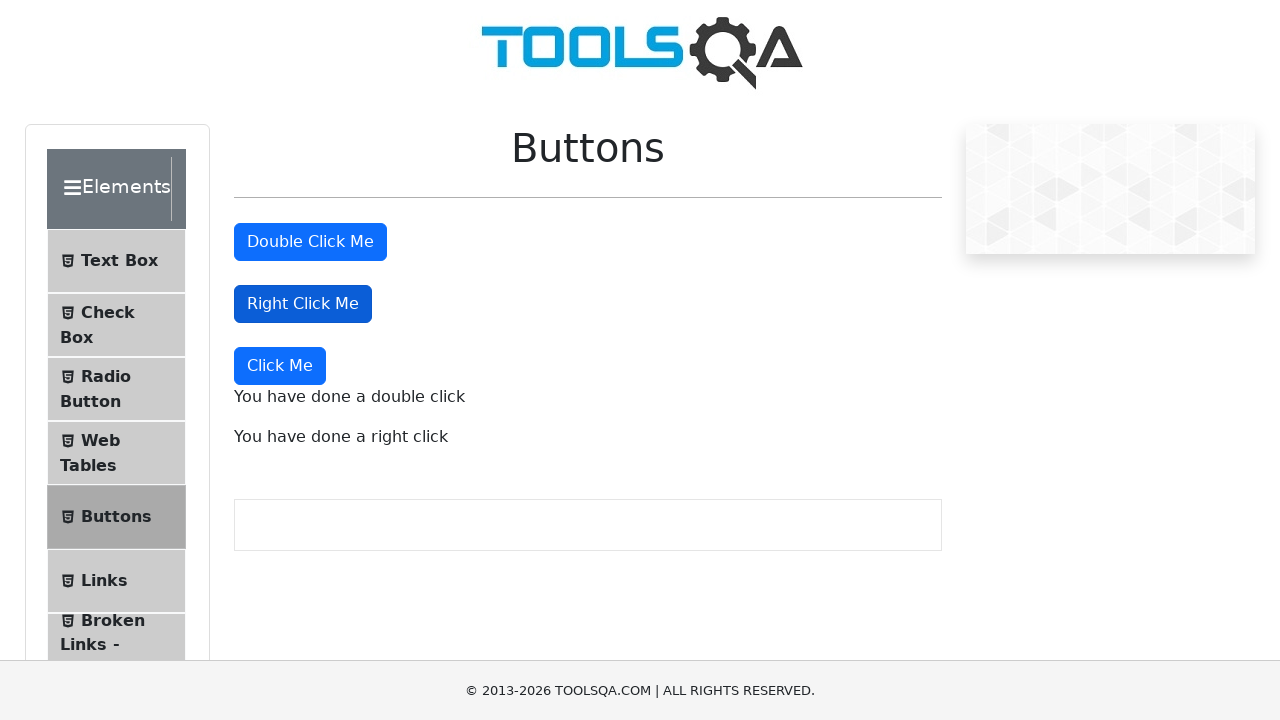